Tests scrolling to a draggable element and performing a drag-and-drop operation from the draggable element to a droppable target

Starting URL: https://testautomationpractice.blogspot.com/

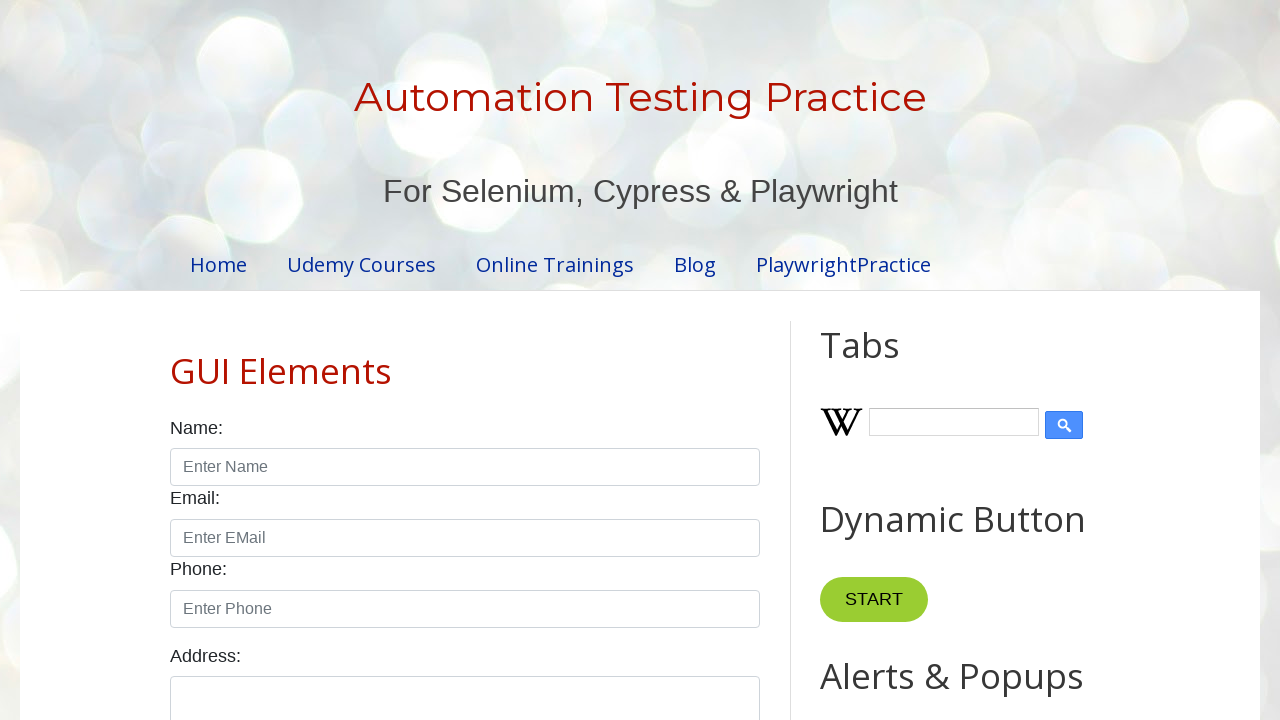

Located the draggable element
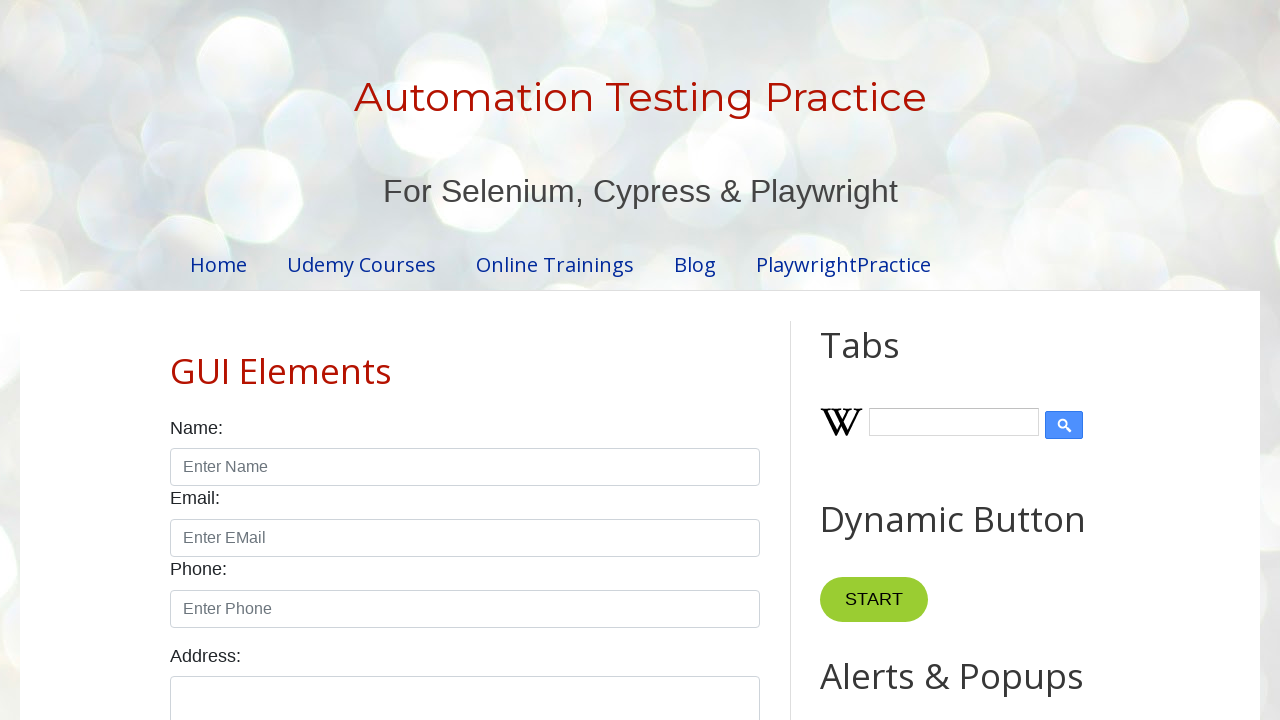

Scrolled to the draggable element
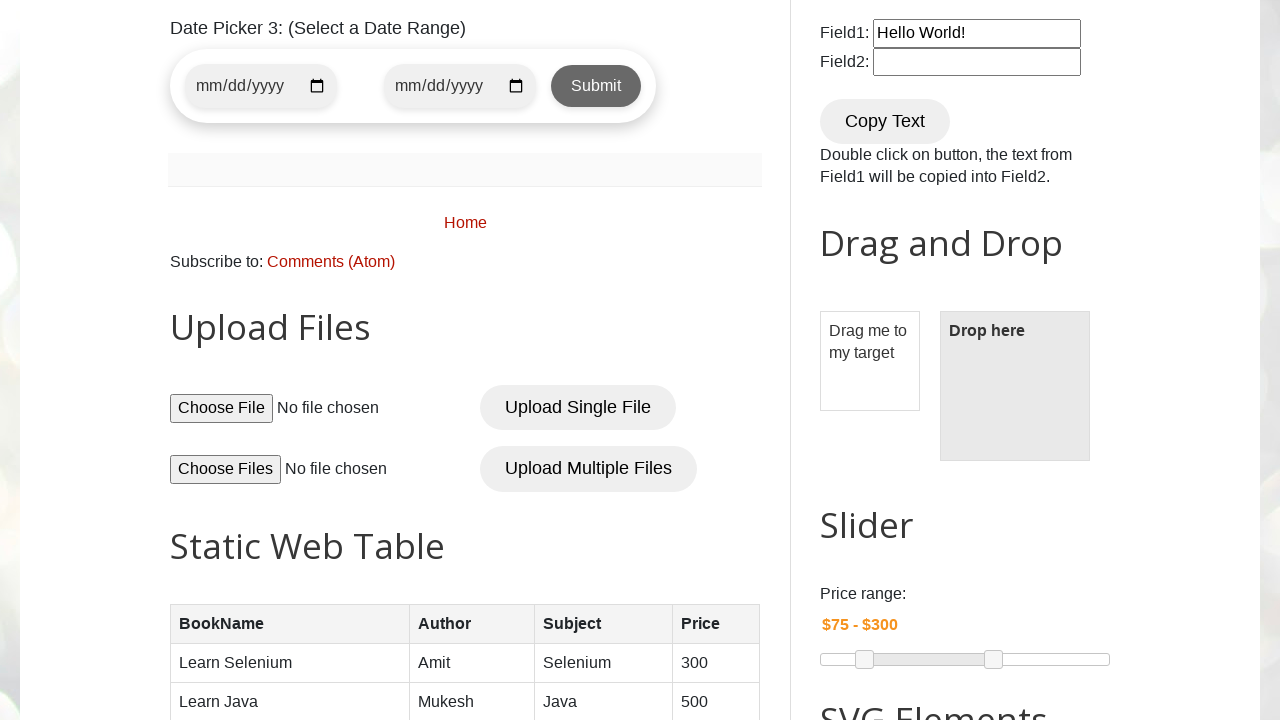

Located the source draggable element
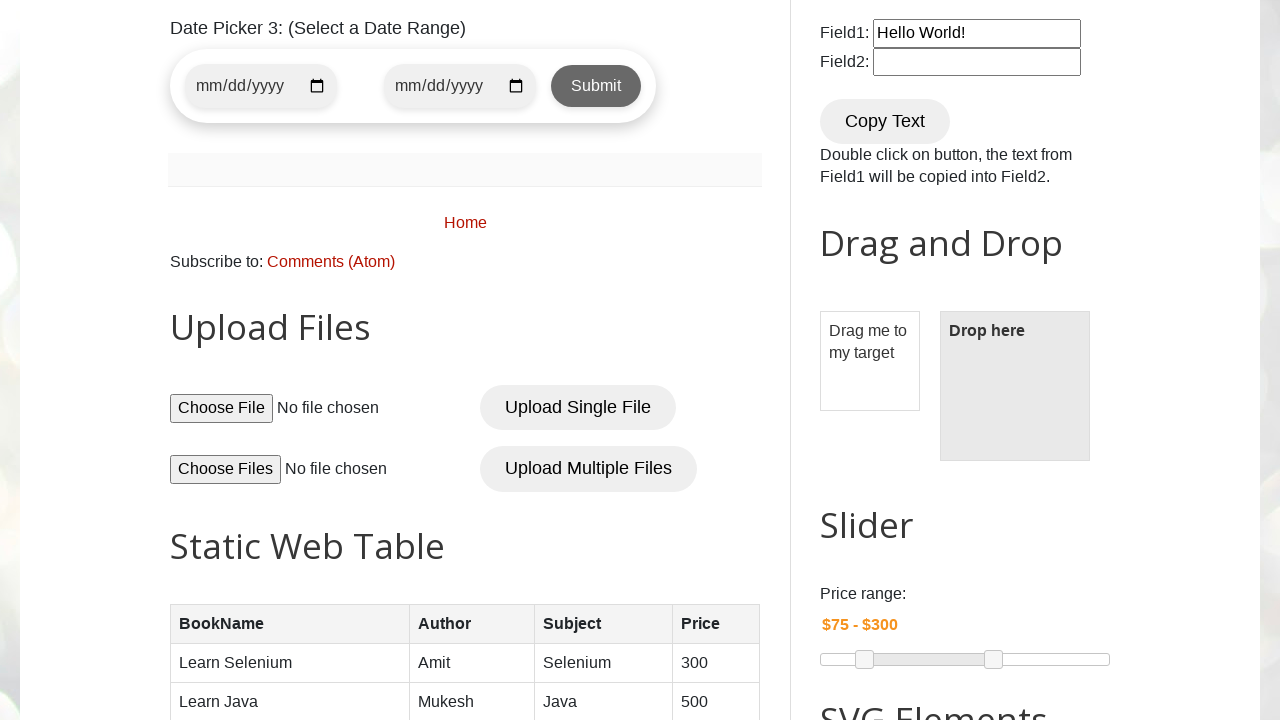

Located the target droppable element
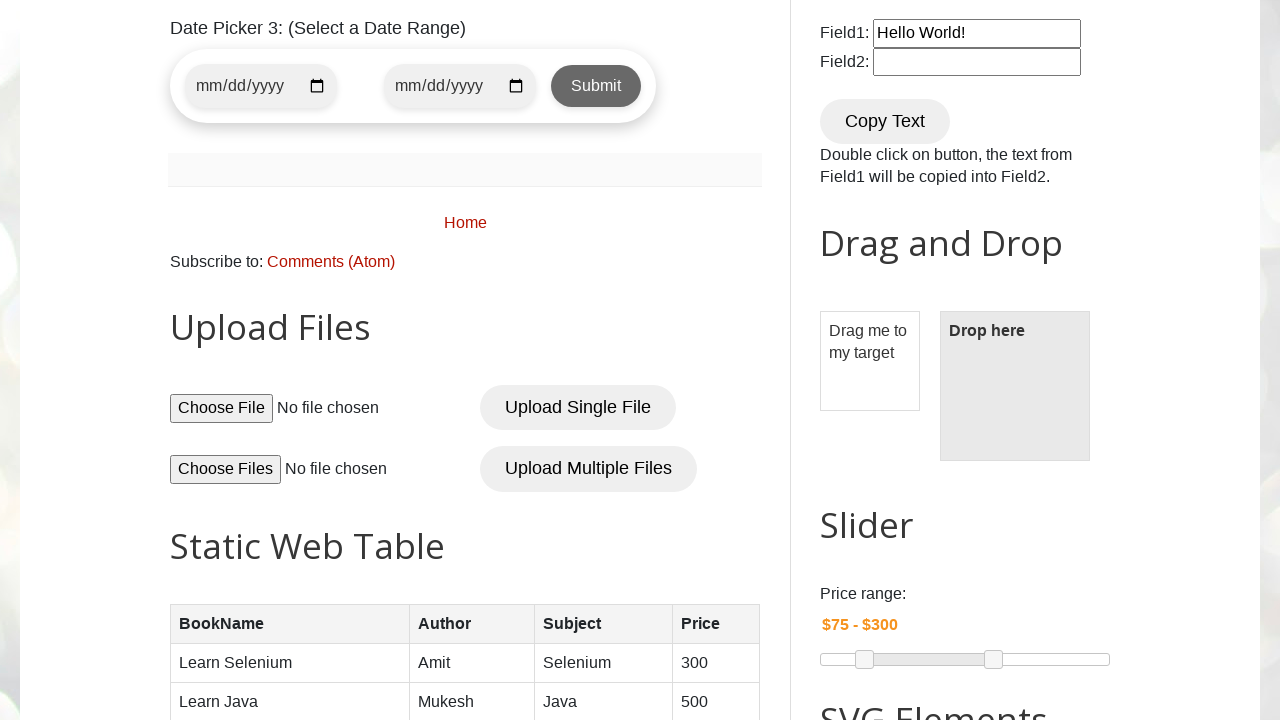

Performed drag and drop operation from draggable to droppable element at (1015, 386)
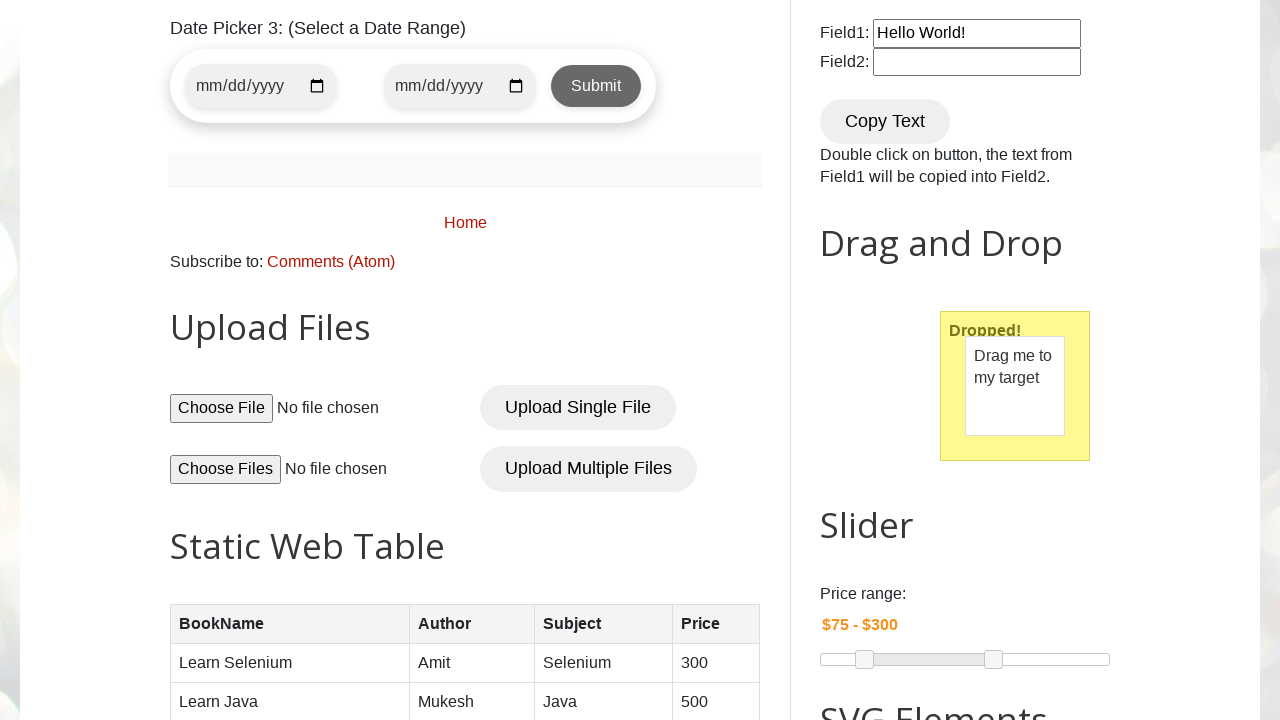

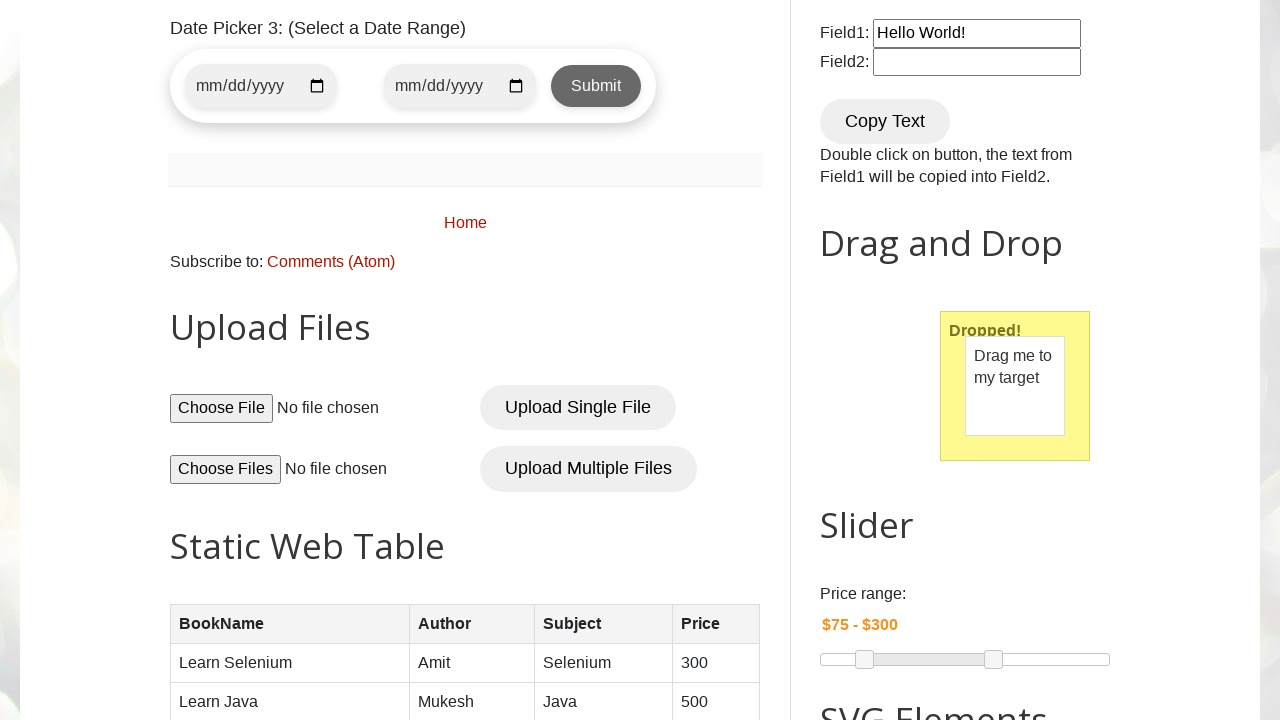